Tests hover functionality by hovering over an avatar image and verifying that additional user information (caption) becomes visible.

Starting URL: http://the-internet.herokuapp.com/hovers

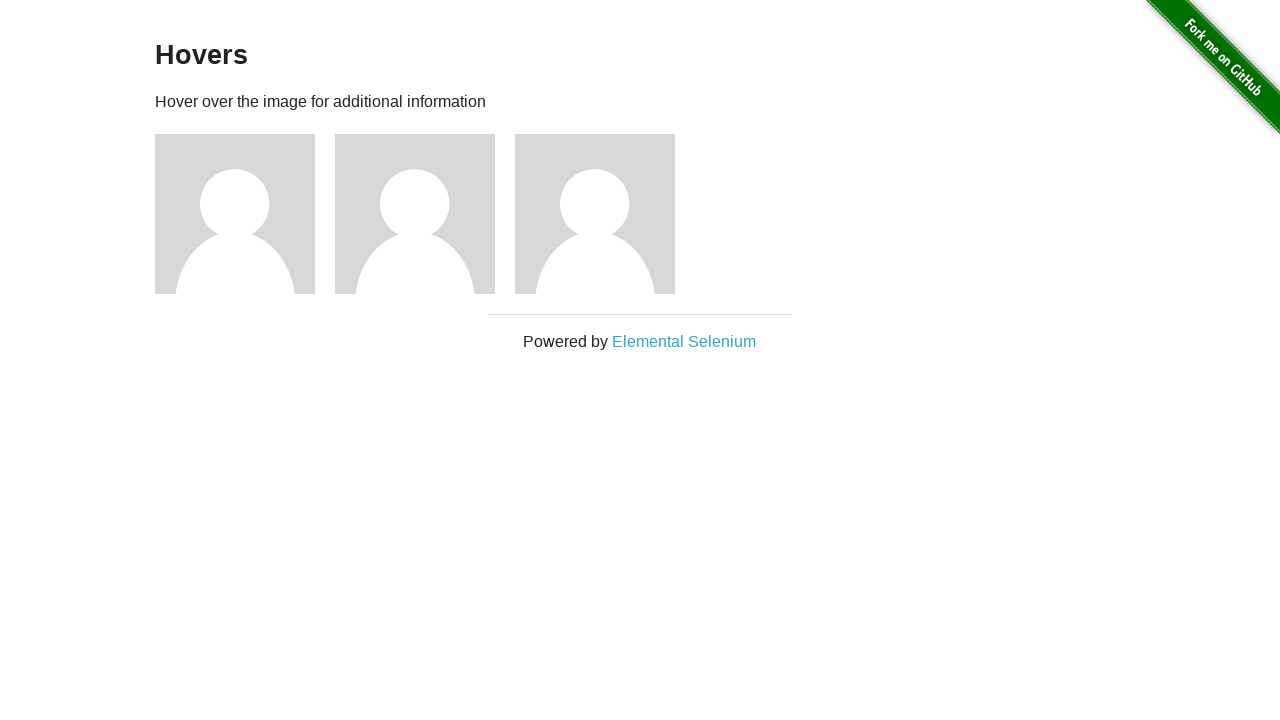

Located the first avatar figure element
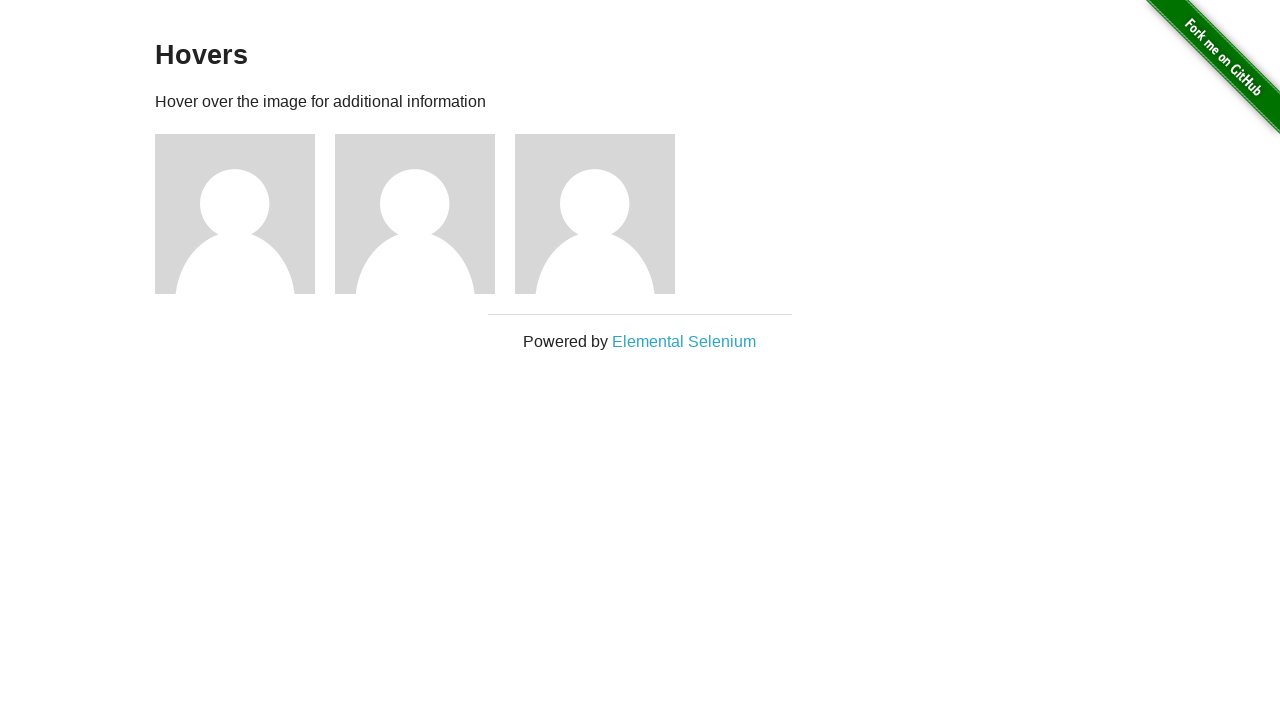

Hovered over the avatar element at (245, 214) on .figure >> nth=0
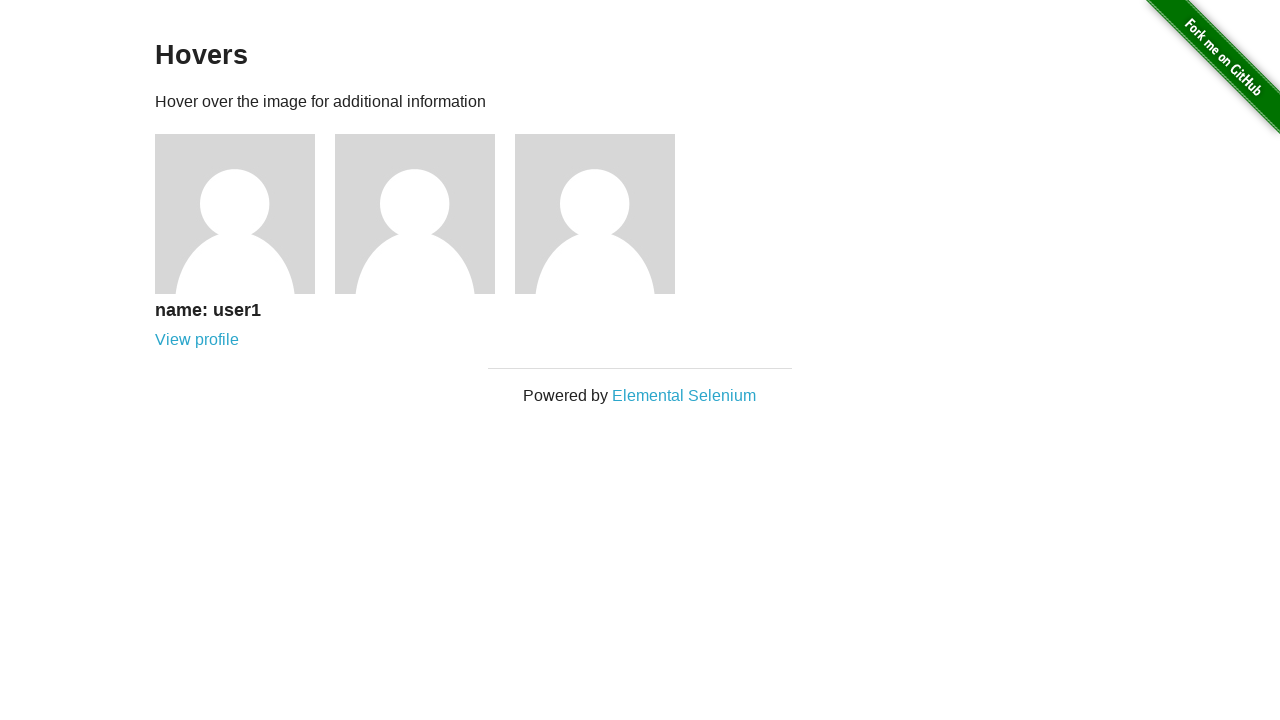

Located the caption element
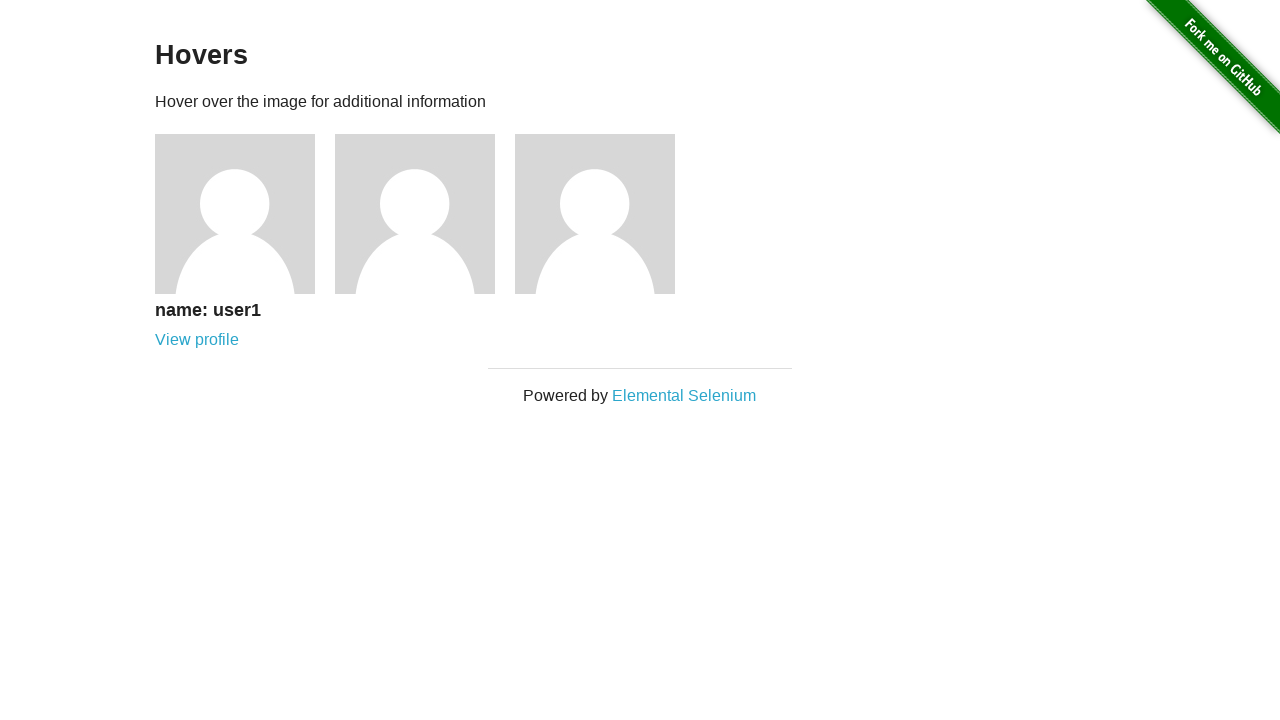

Verified that caption is visible after hover
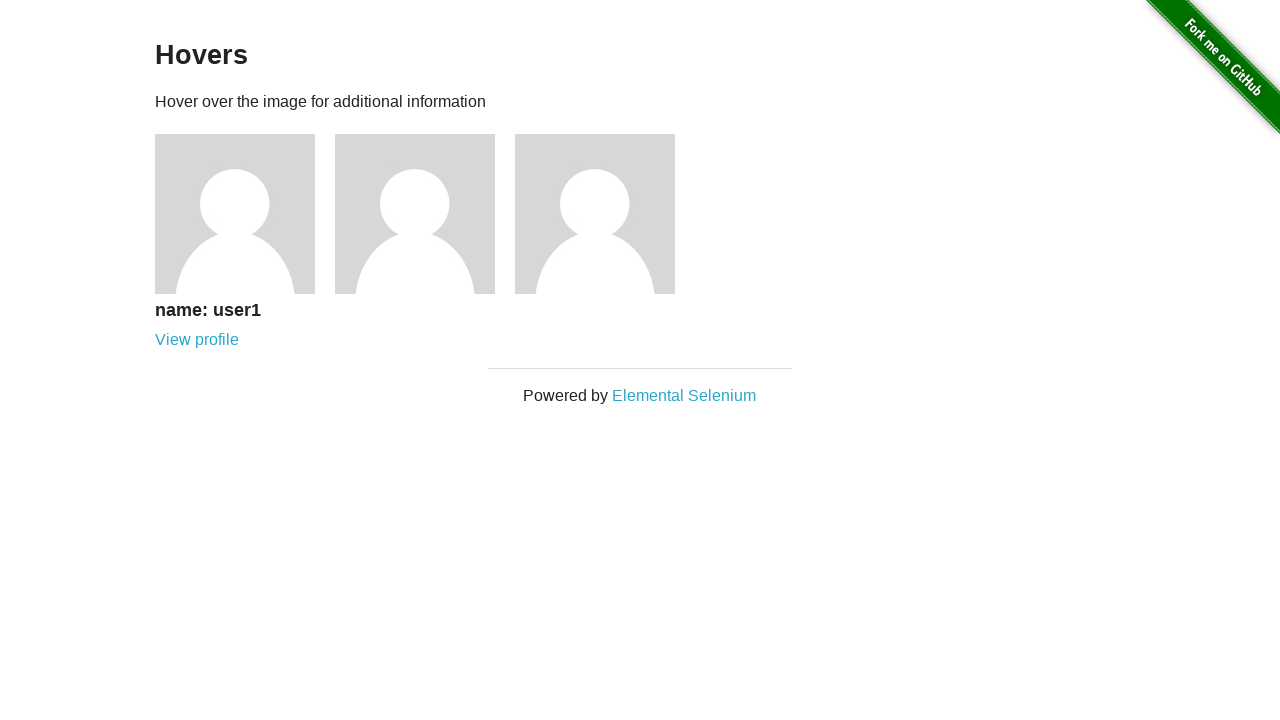

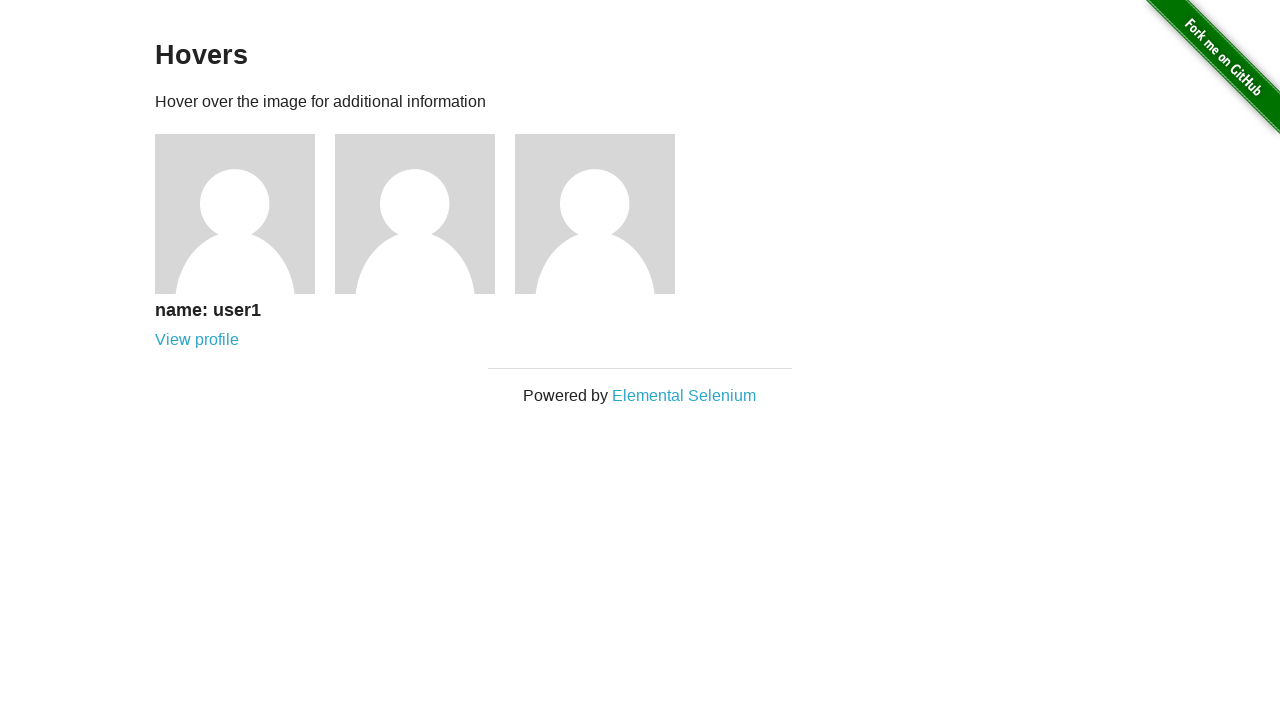